Tests form submission by filling out name and message fields, submitting the form, and verifying the success message is displayed

Starting URL: https://ultimateqa.com/filling-out-forms/

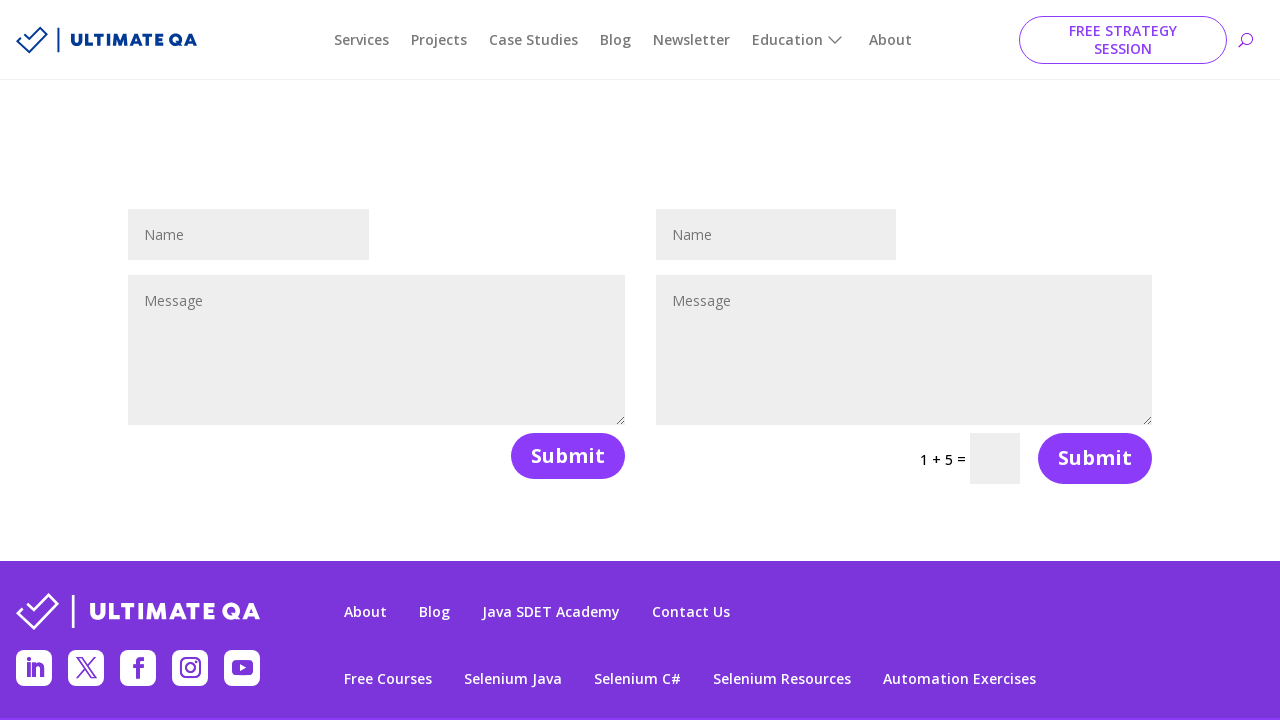

Filled name field with 'Tugba' on #et_pb_contact_name_0
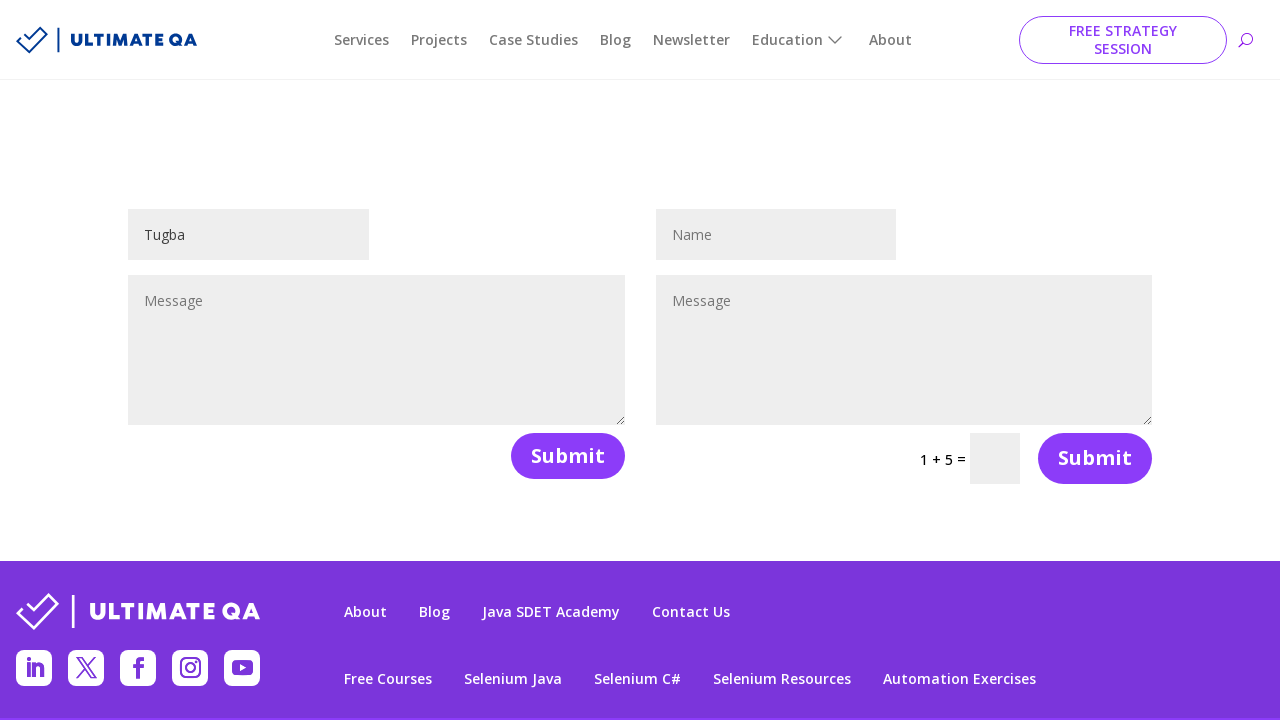

Filled message field with 'This is too much' on #et_pb_contact_message_0
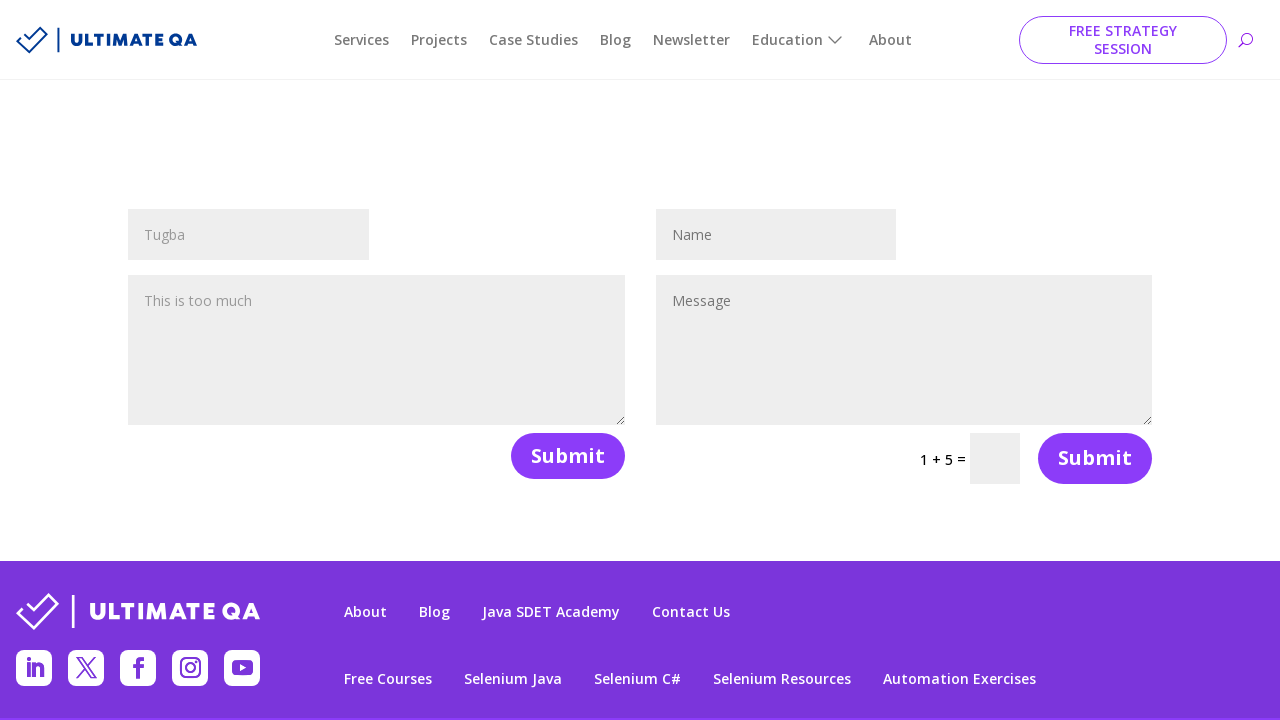

Clicked submit button to submit form at (568, 456) on .et_pb_contact_submit.et_pb_button
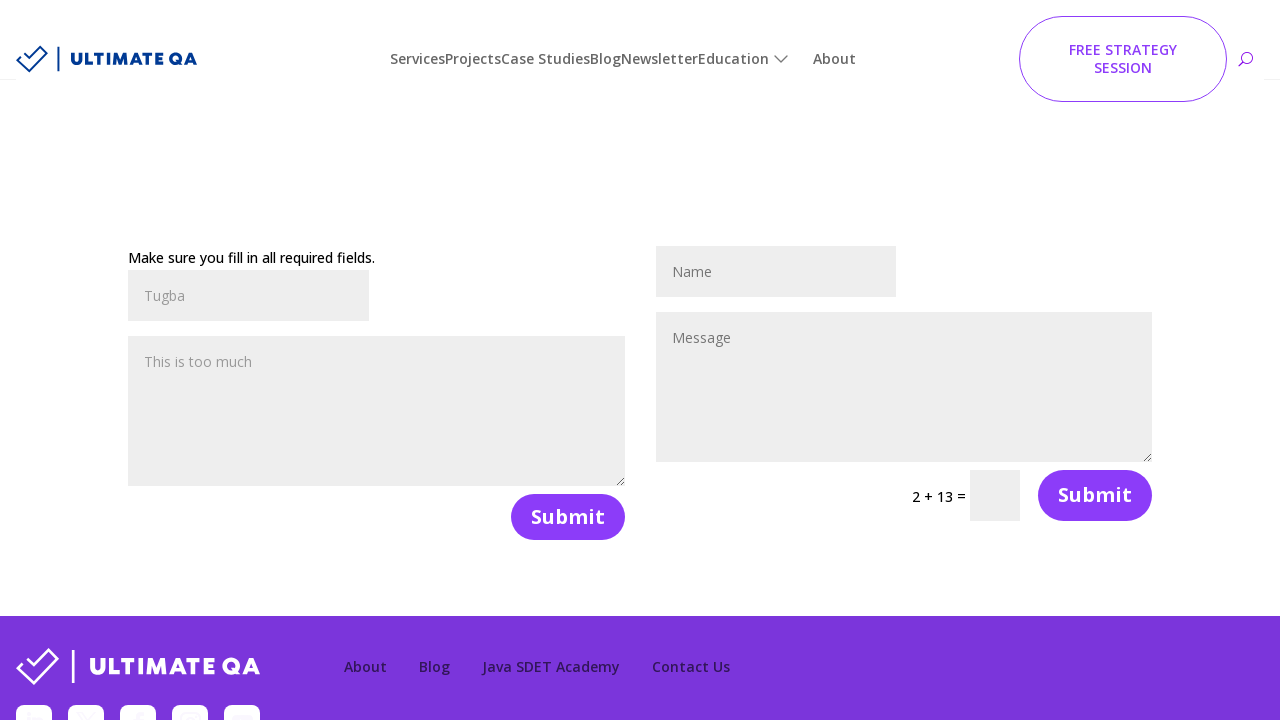

Success message appeared and is visible
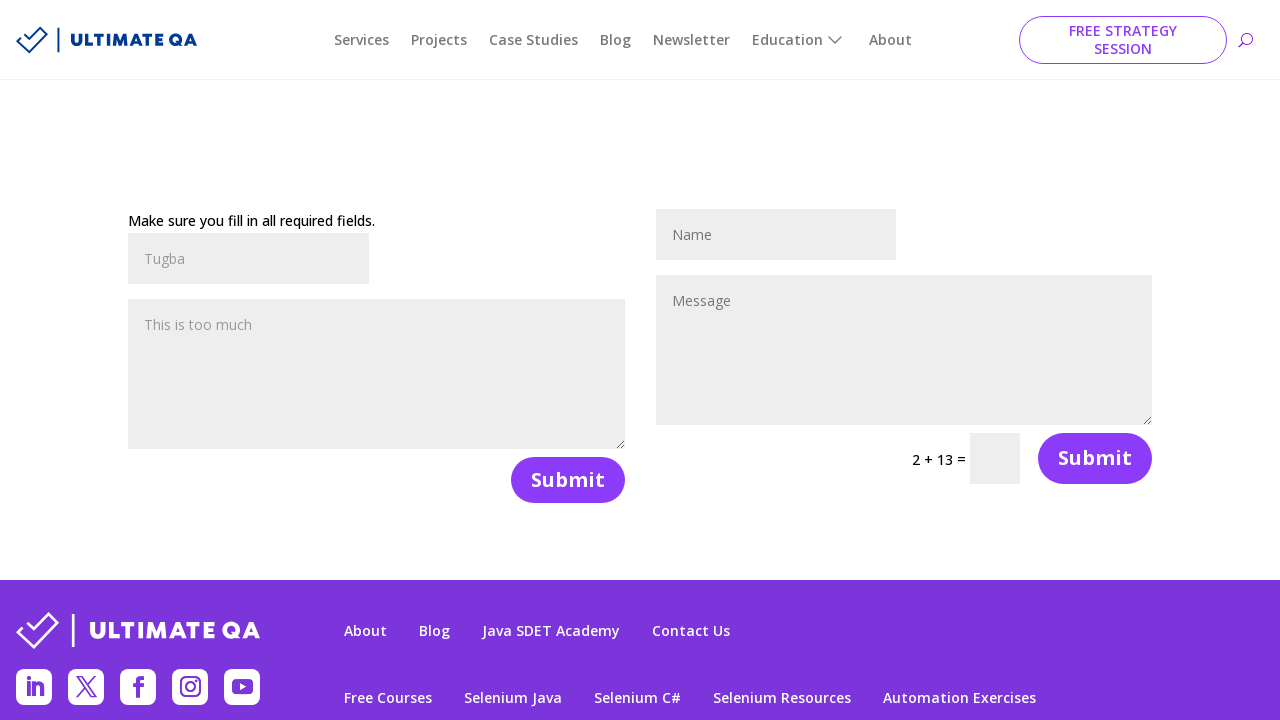

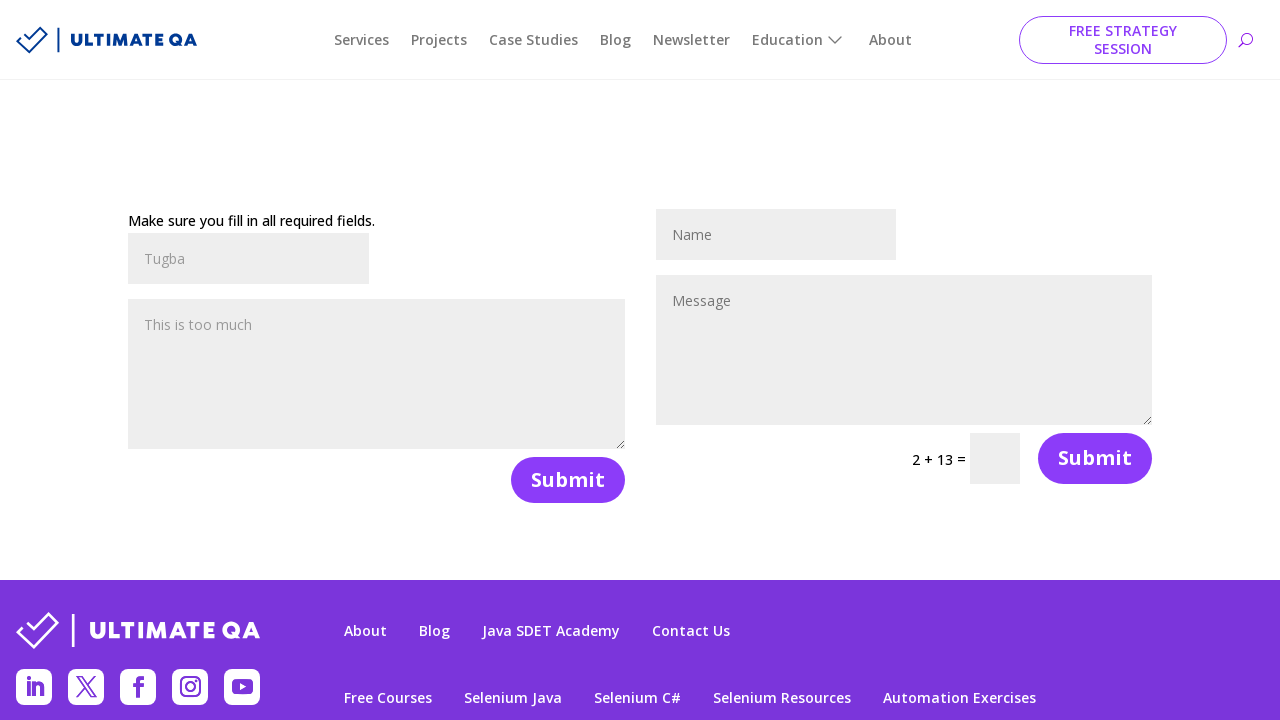